Tests double click functionality by double-clicking on A/B Testing link and verifying navigation

Starting URL: https://practice.cydeo.com/

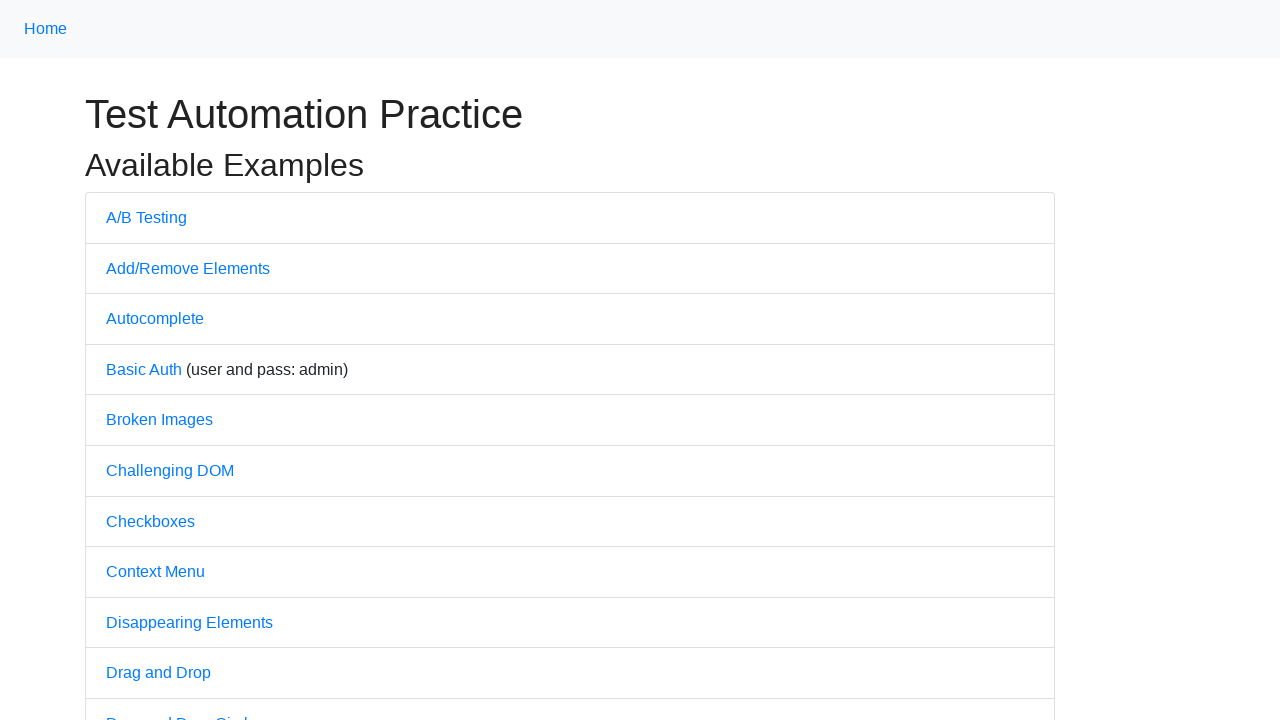

Double-clicked on A/B Testing link at (146, 217) on text='A/B Testing'
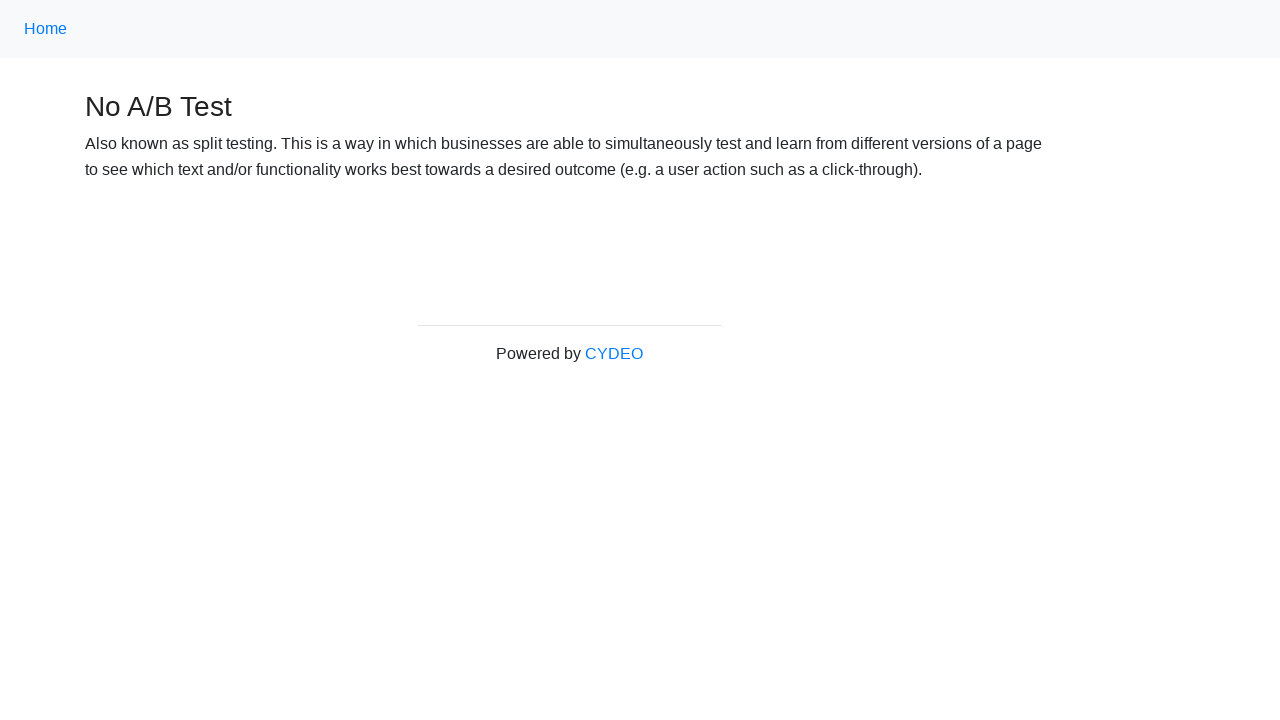

Verified navigation to A/B Testing page at https://practice.cydeo.com/abtest
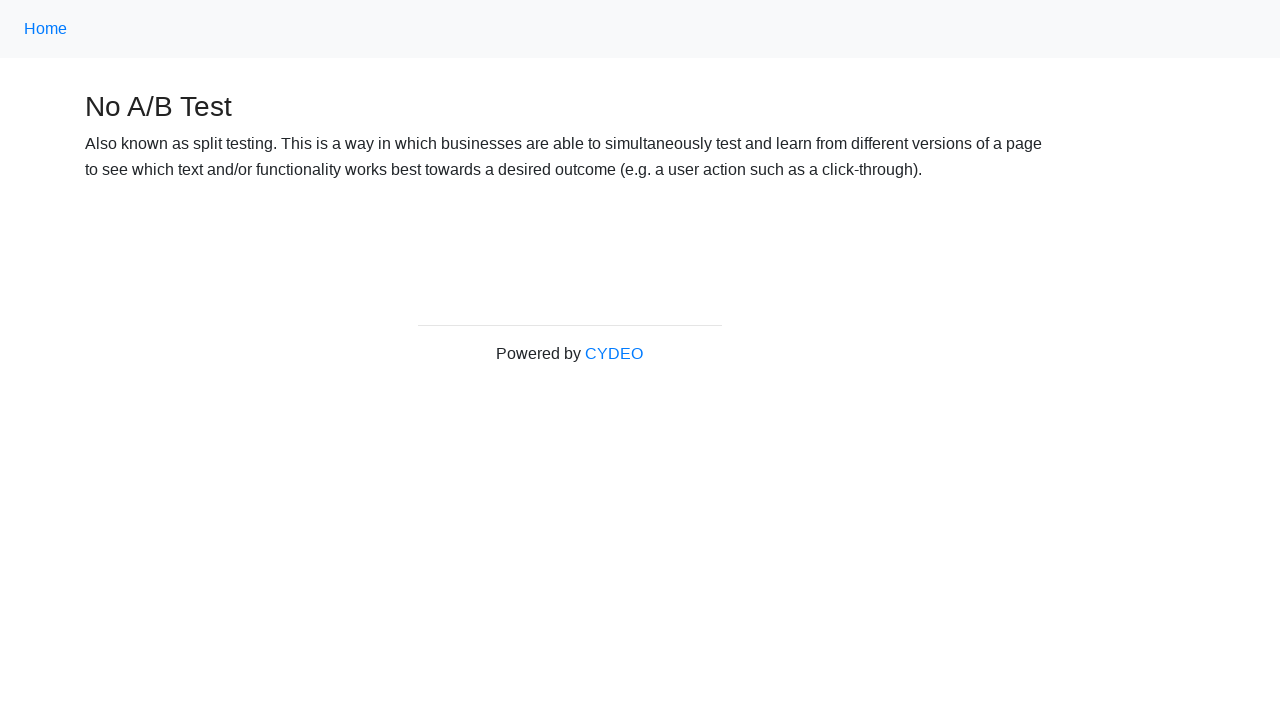

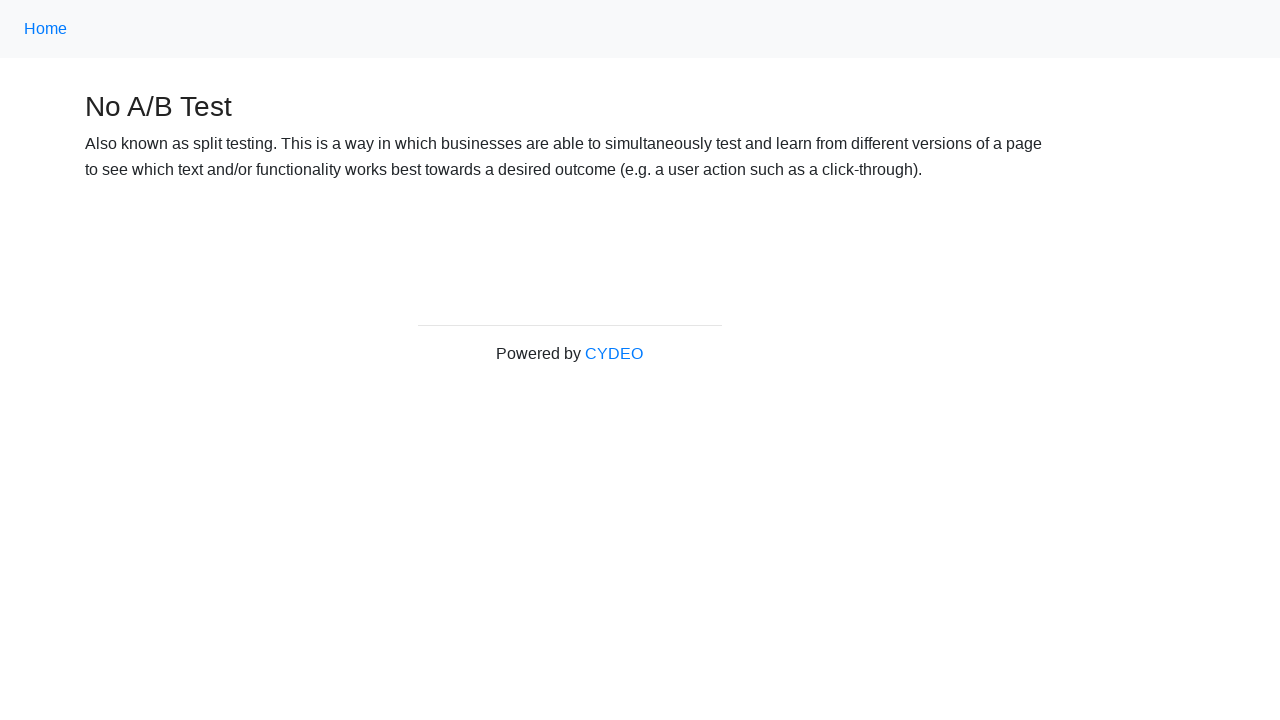